Reads table data to find a specific row containing 'Python' and verifies its corresponding price value

Starting URL: https://rahulshettyacademy.com/AutomationPractice/

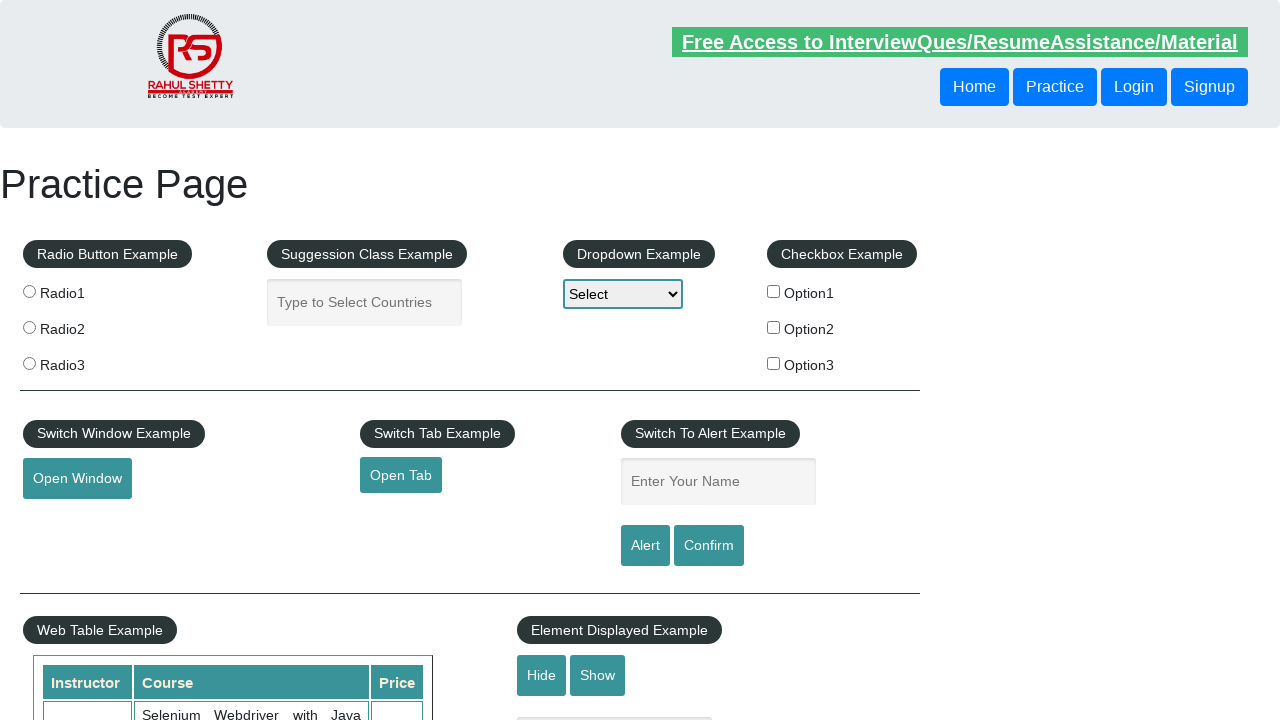

Waited for table to load with second column cells
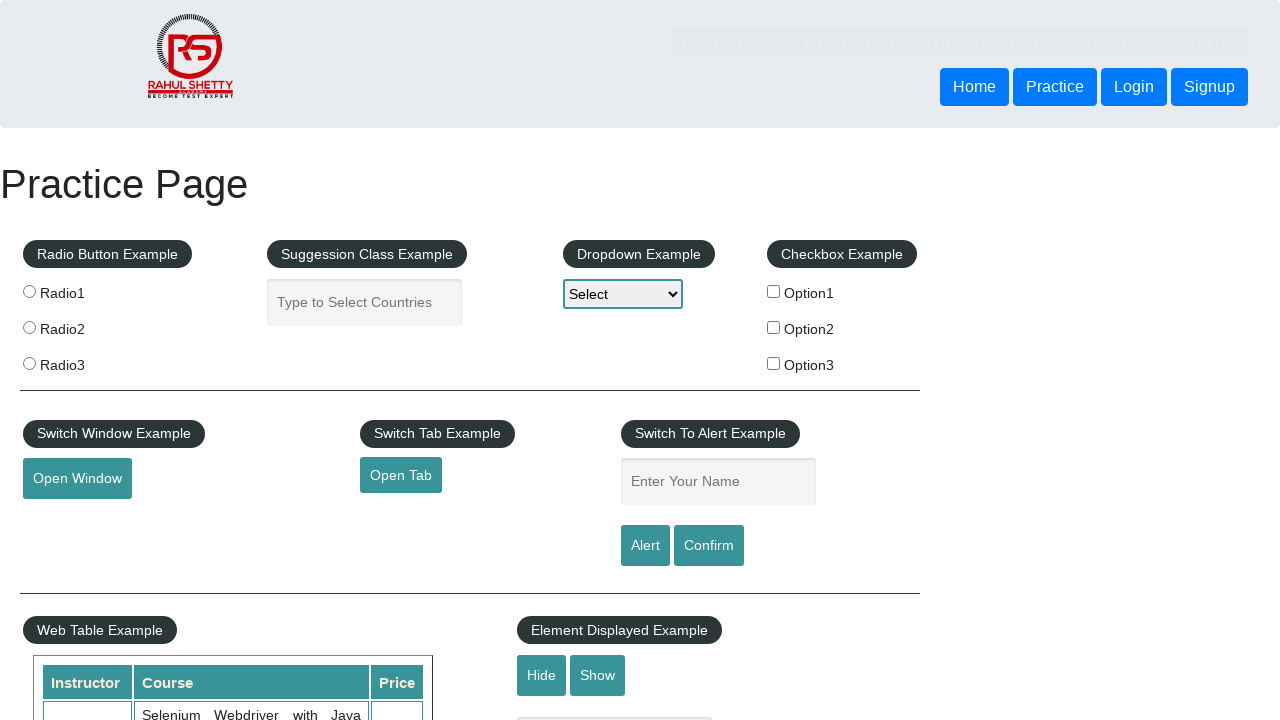

Retrieved all cells from second column of table
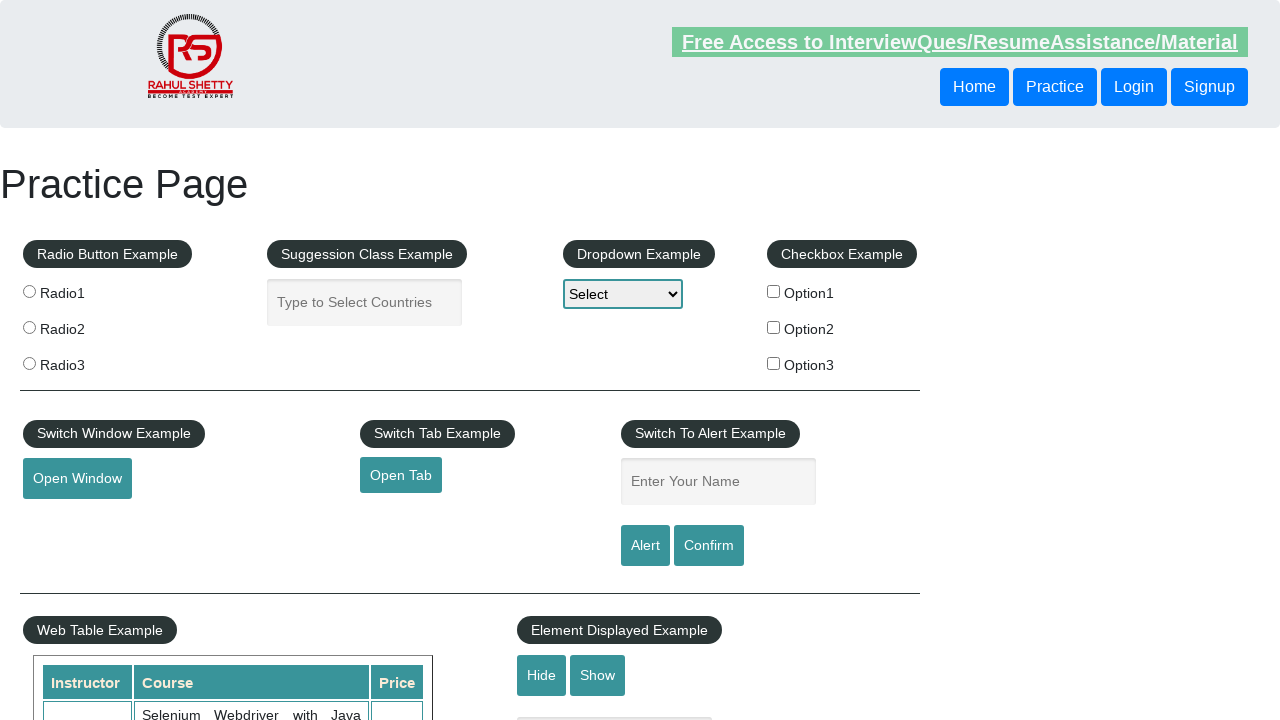

Found 'Python' in table row
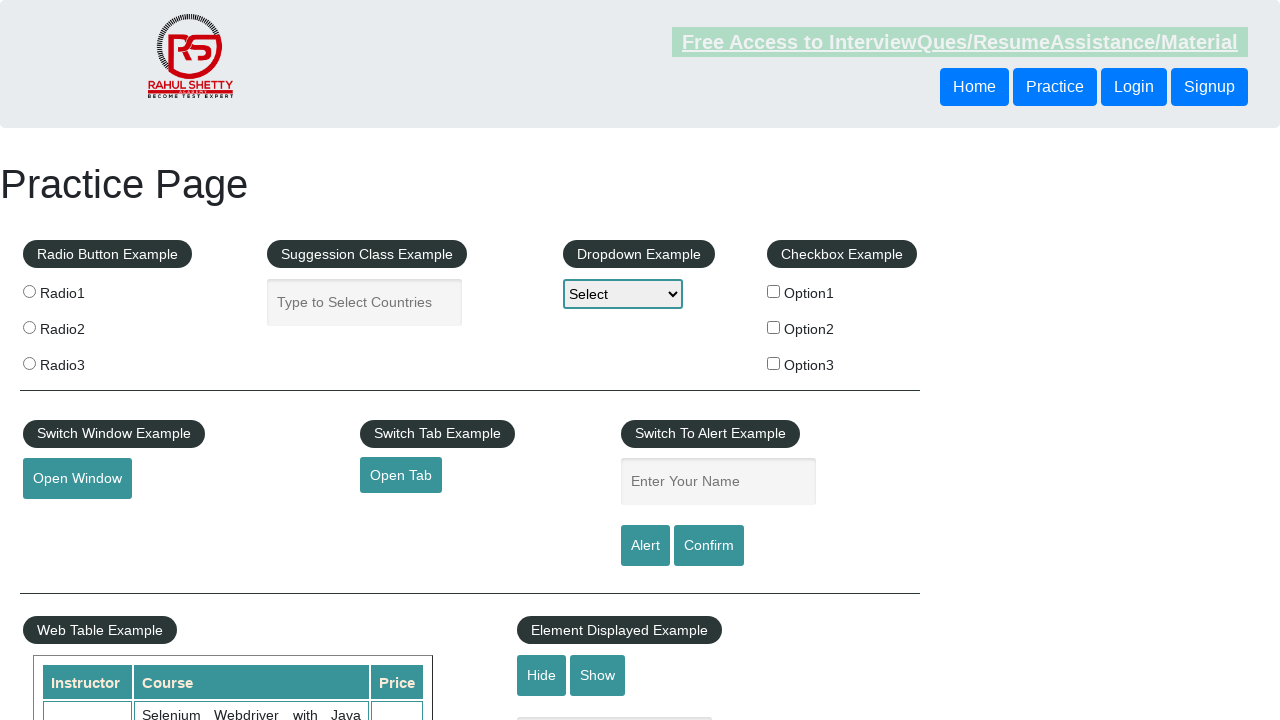

Retrieved price value '25' for Python row
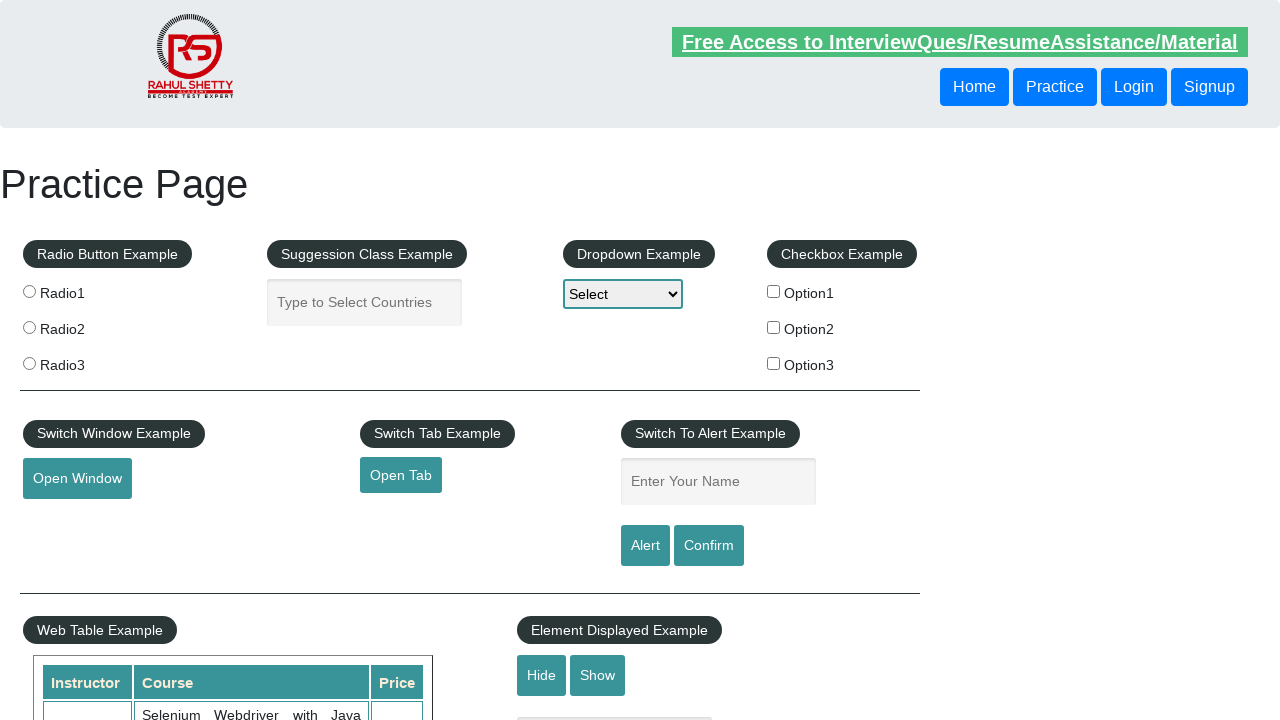

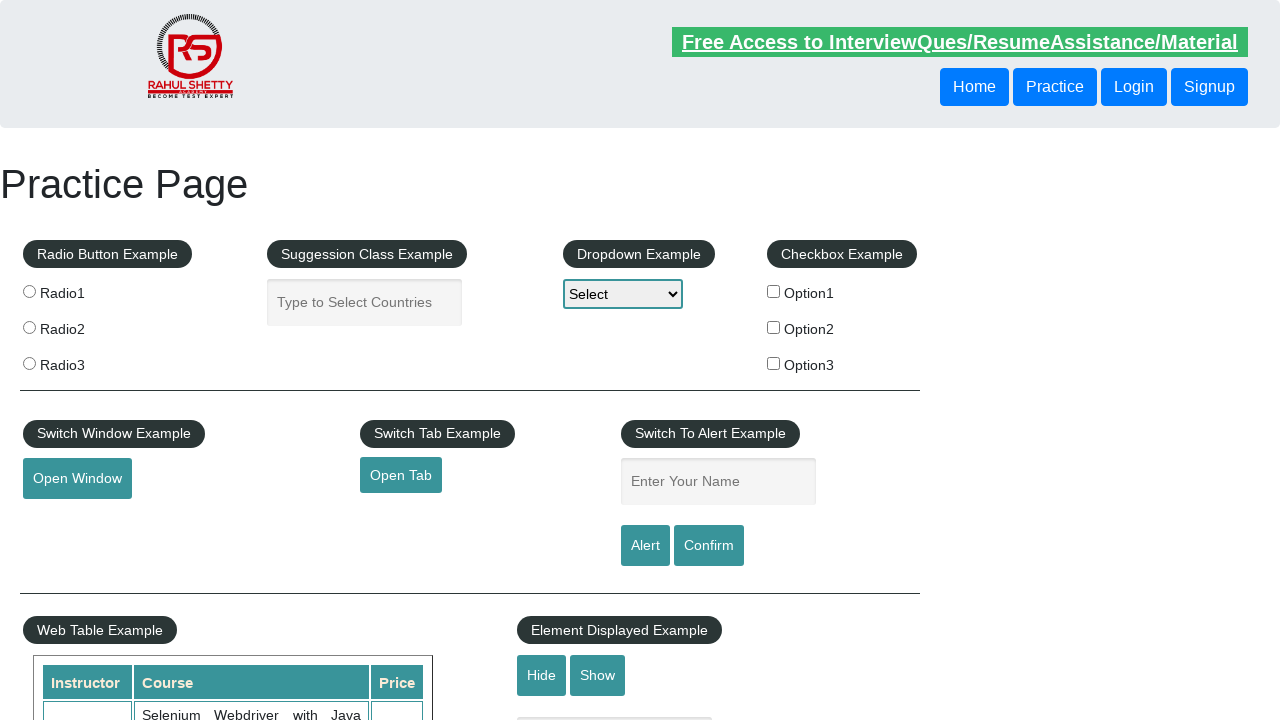